Tests drag and drop functionality by dragging a football element to two different drop zones and verifying successful drops

Starting URL: https://v1.training-support.net/selenium/drag-drop

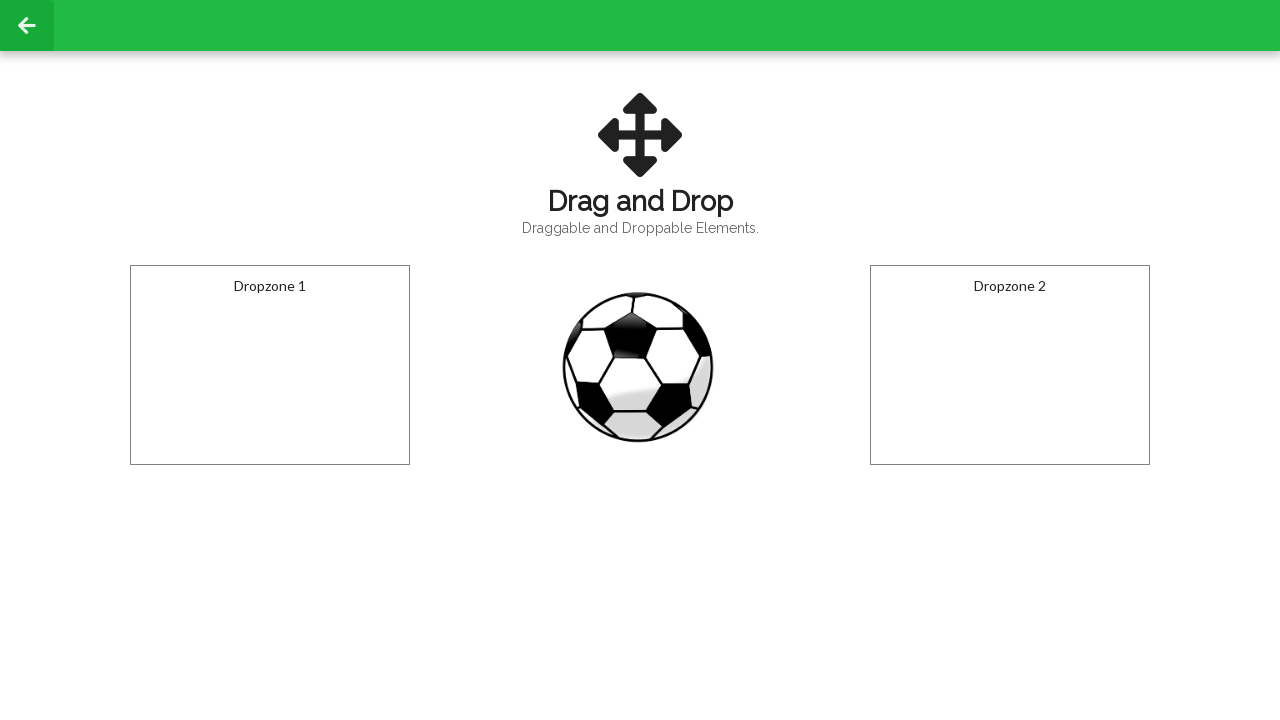

Located the draggable football element
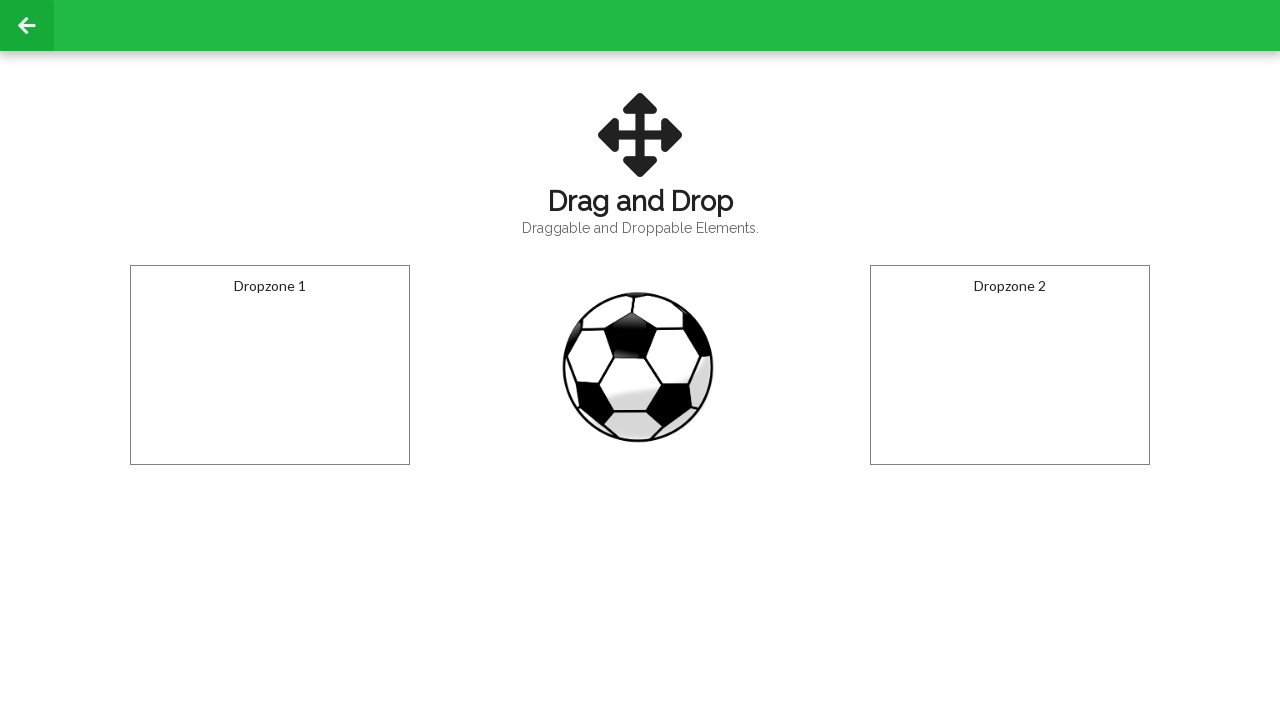

Located dropzone 1 element
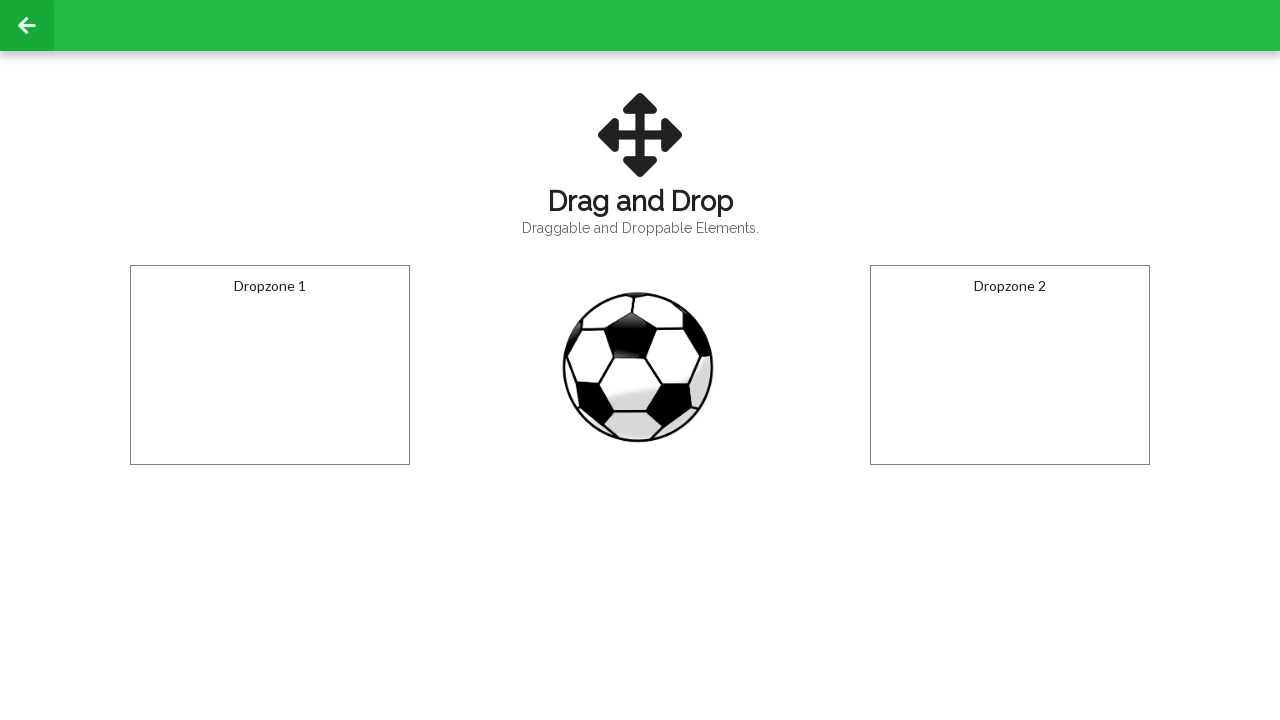

Located dropzone 2 element
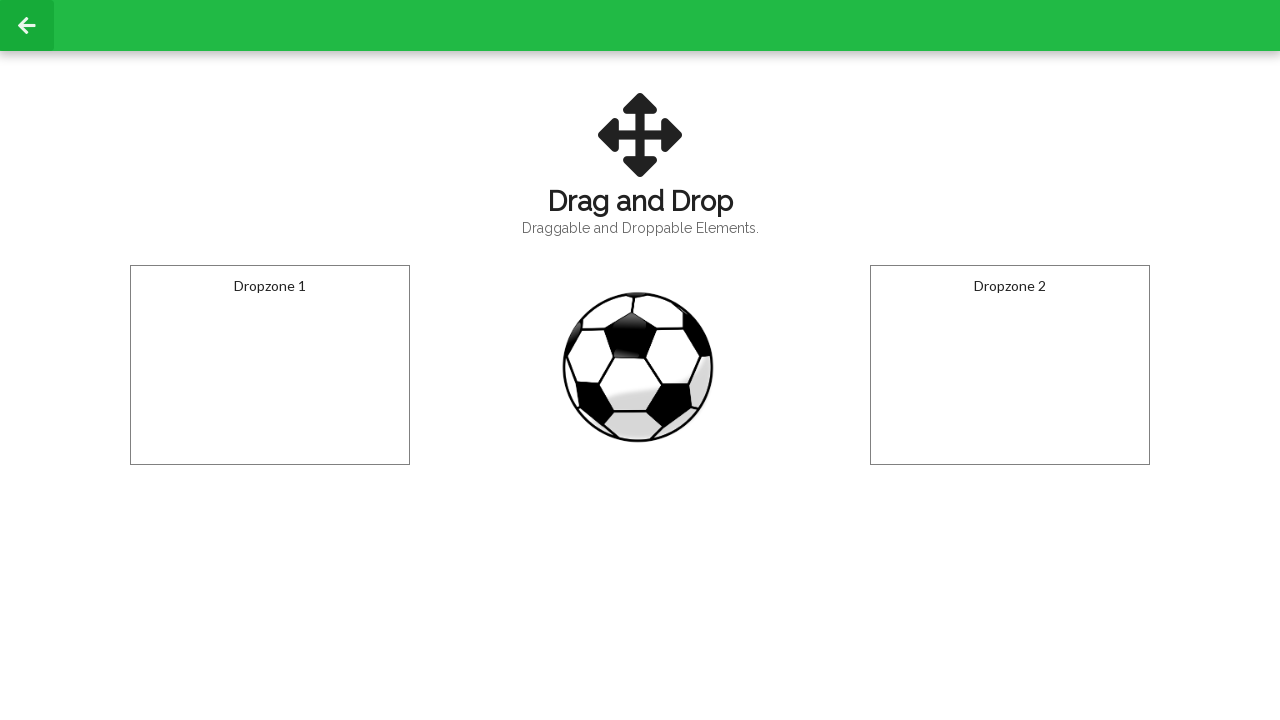

Dragged football to dropzone 1 at (270, 365)
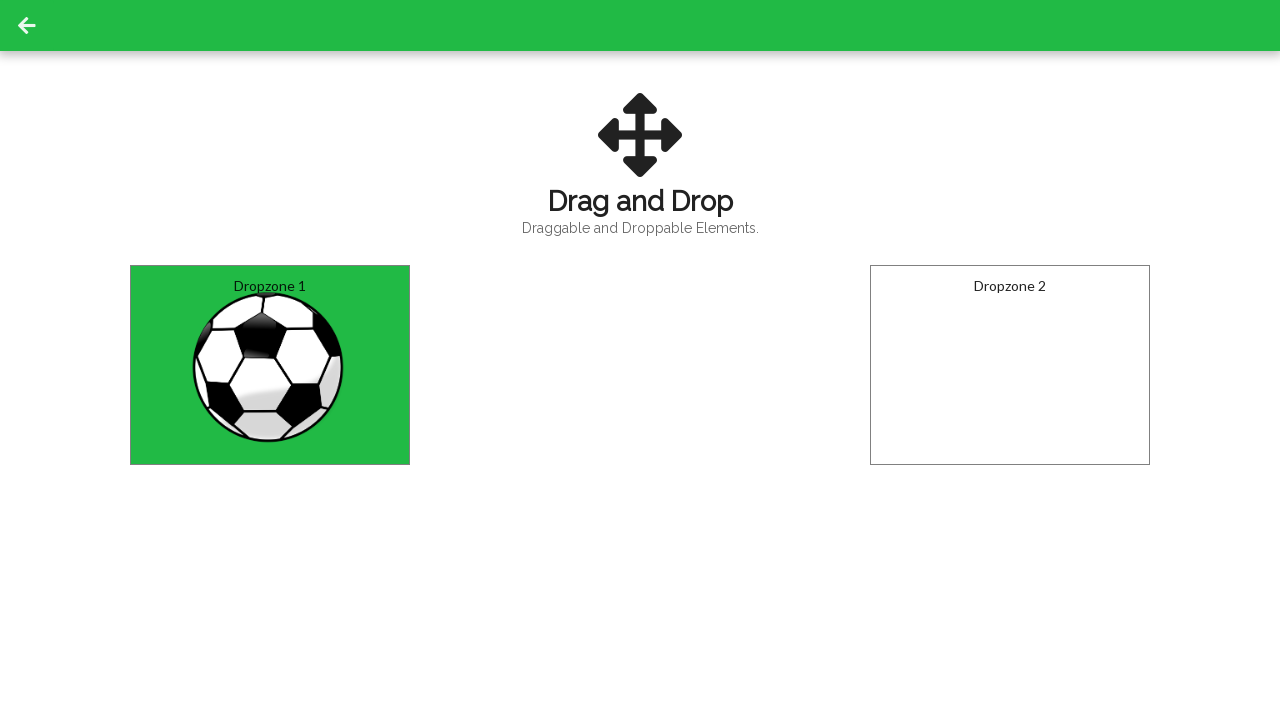

Waited 500ms for dropzone 1 drop to register
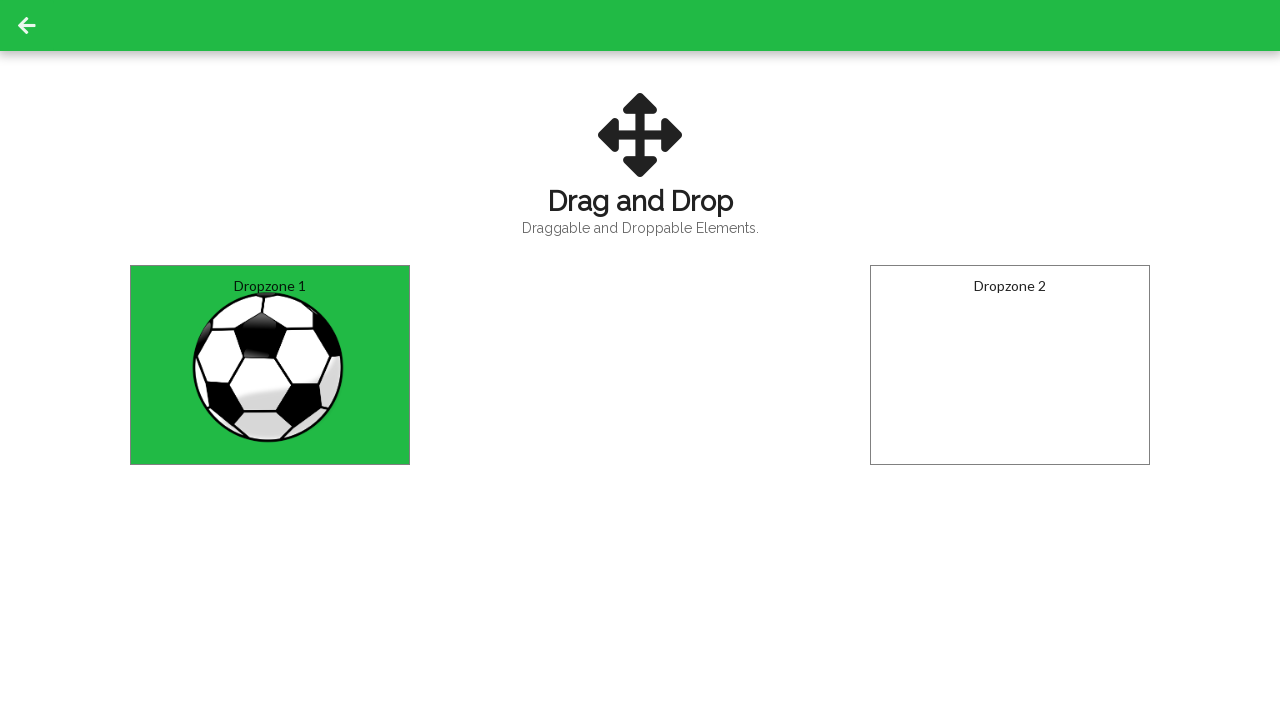

Retrieved text content from dropzone 1
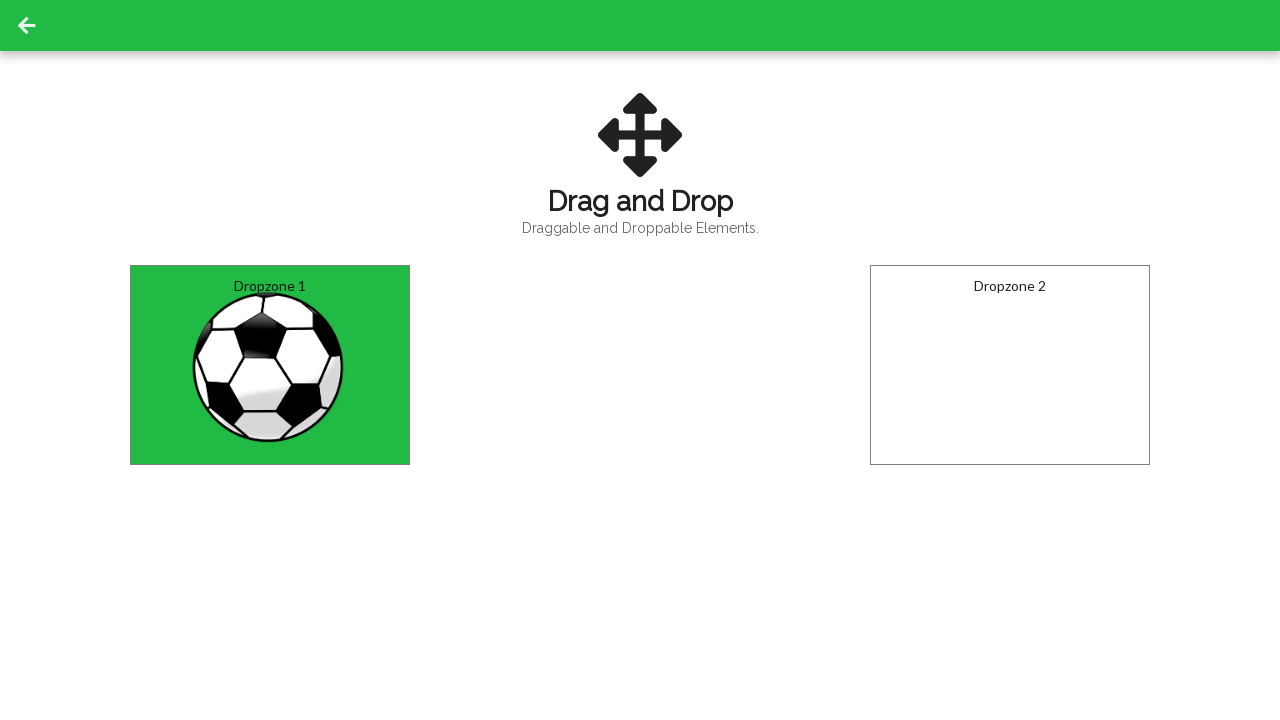

Verified ball was successfully dropped in dropzone 1
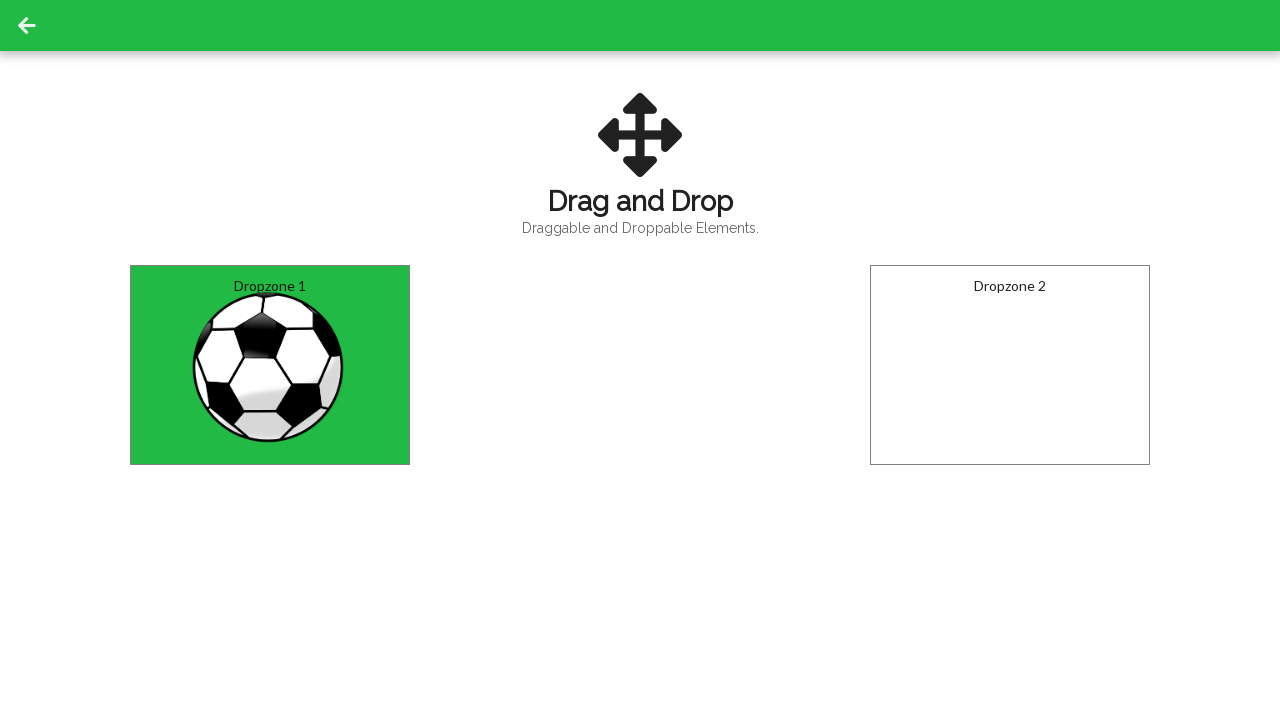

Dragged football to dropzone 2 at (1010, 365)
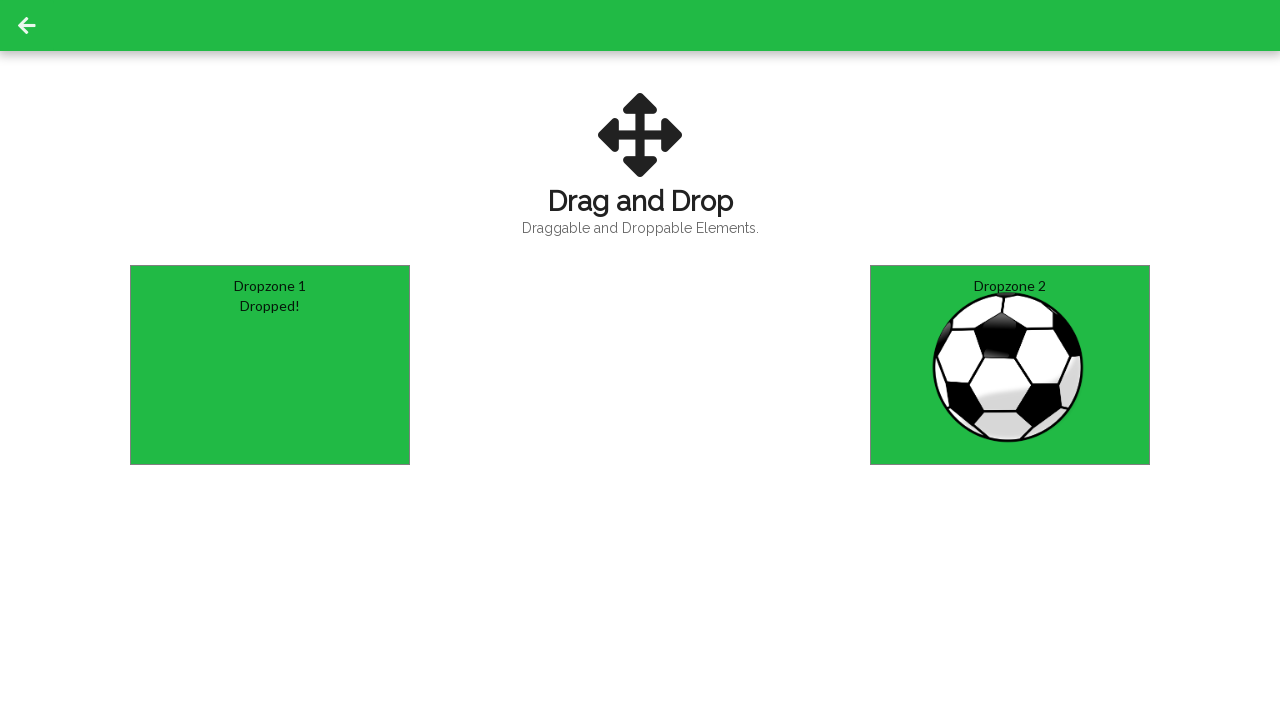

Retrieved text content from dropzone 2
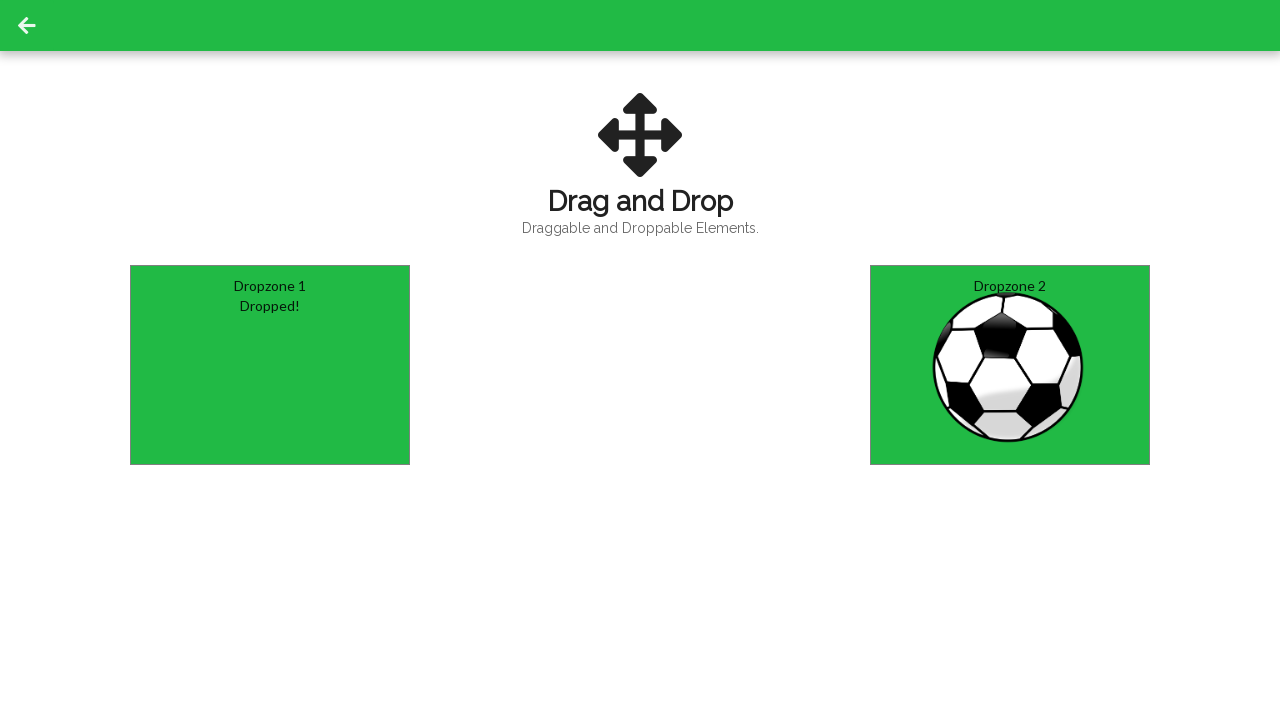

Verified ball was successfully dropped in dropzone 2
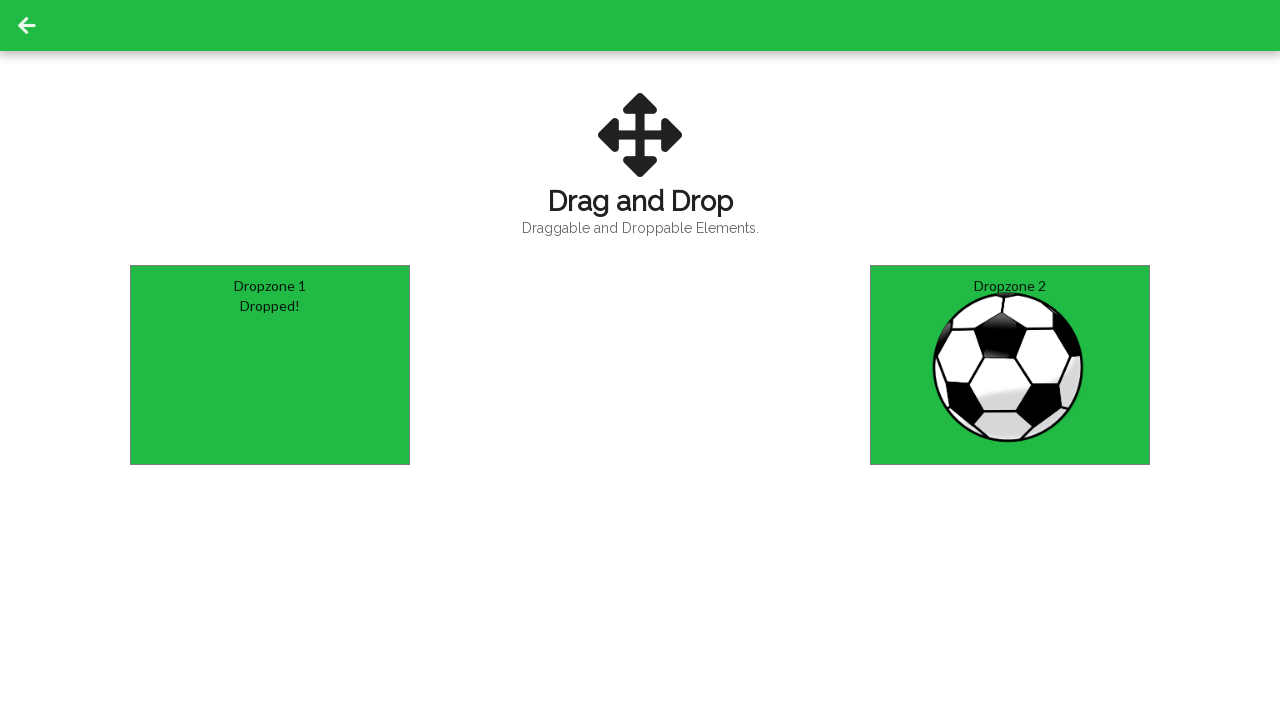

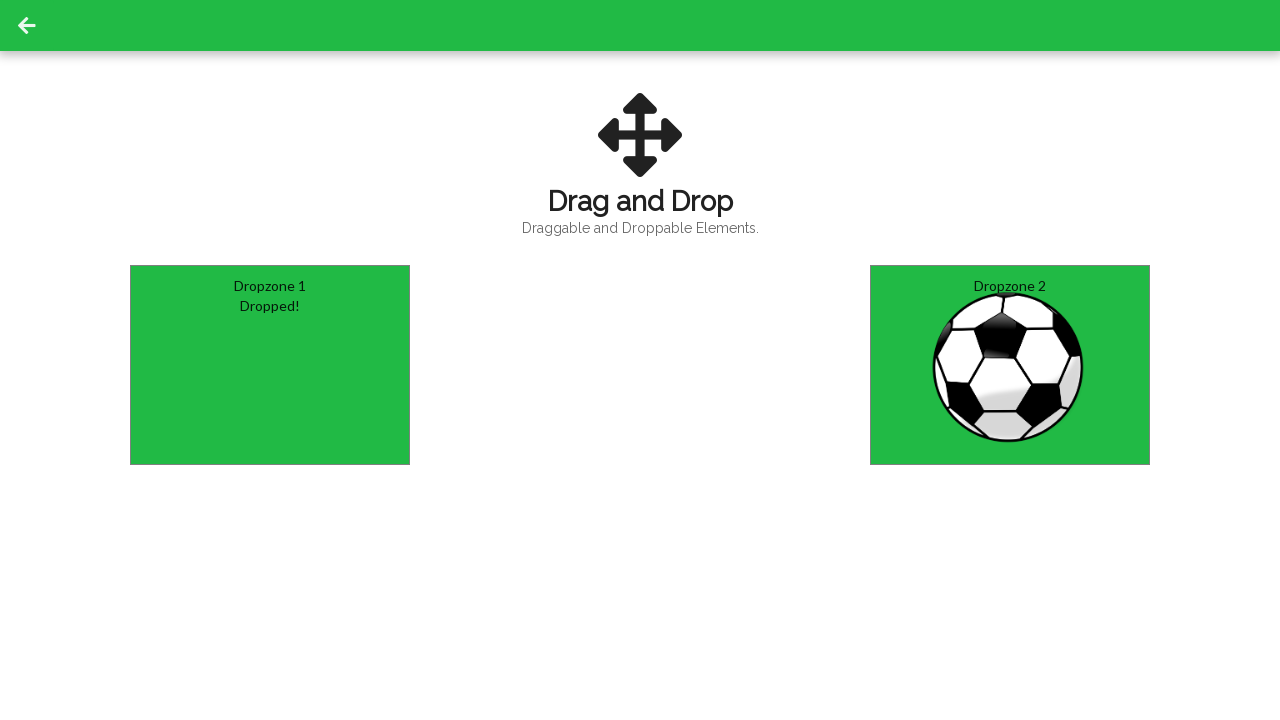